Tests iframe interaction on W3Schools by switching to an iframe, clicking a button inside it, then switching back to the main content and clicking a theme change link.

Starting URL: https://www.w3schools.com/js/tryit.asp?filename=tryjs_intro_inner_html

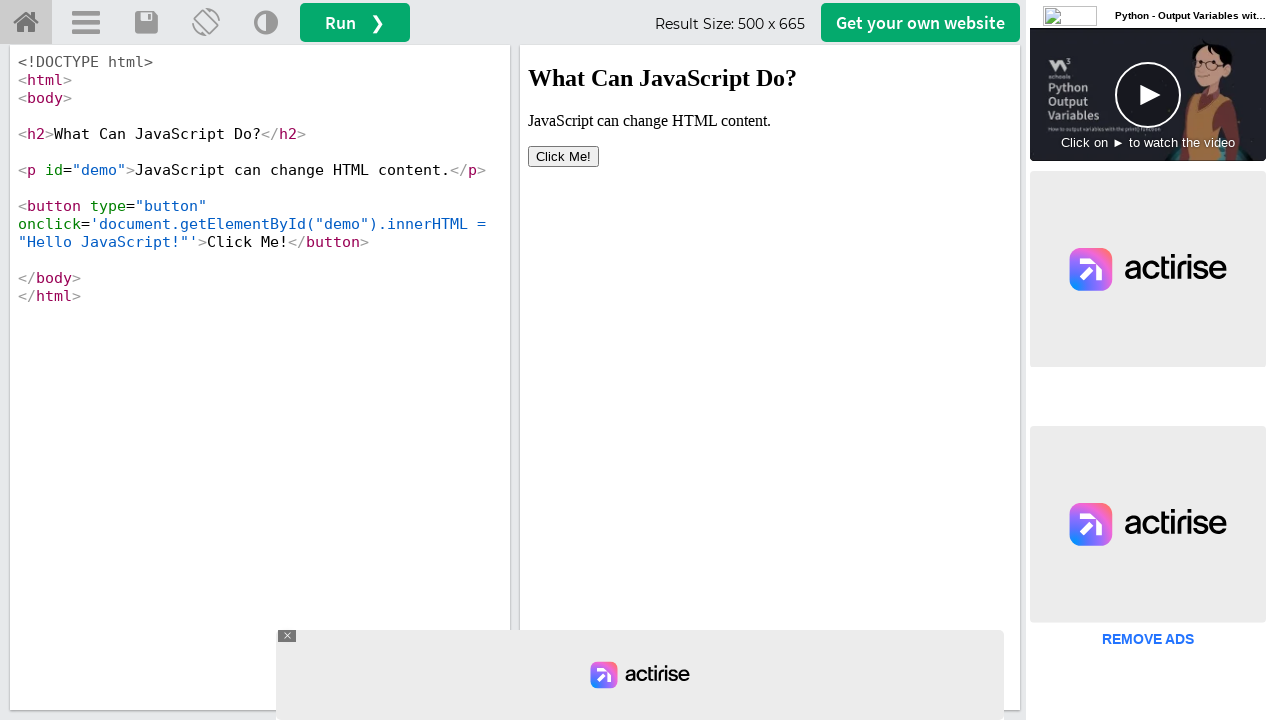

Waited 2 seconds for page to load
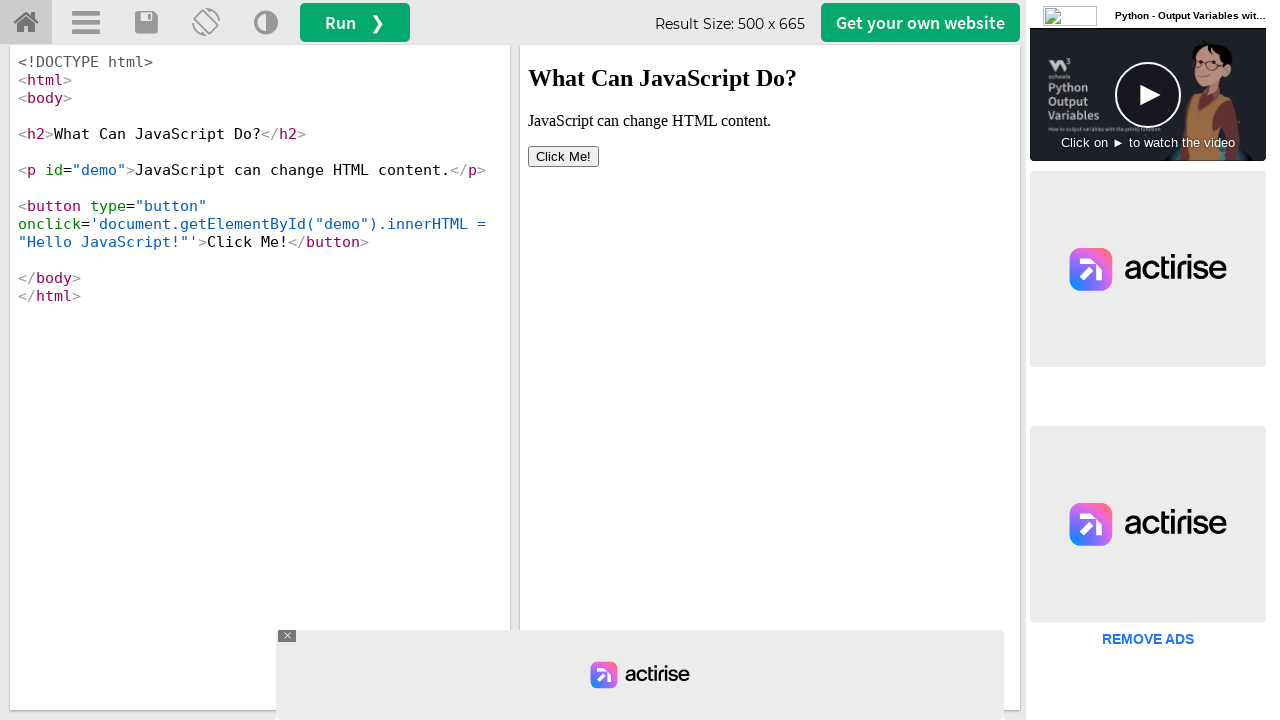

Located iframe with id 'iframeResult'
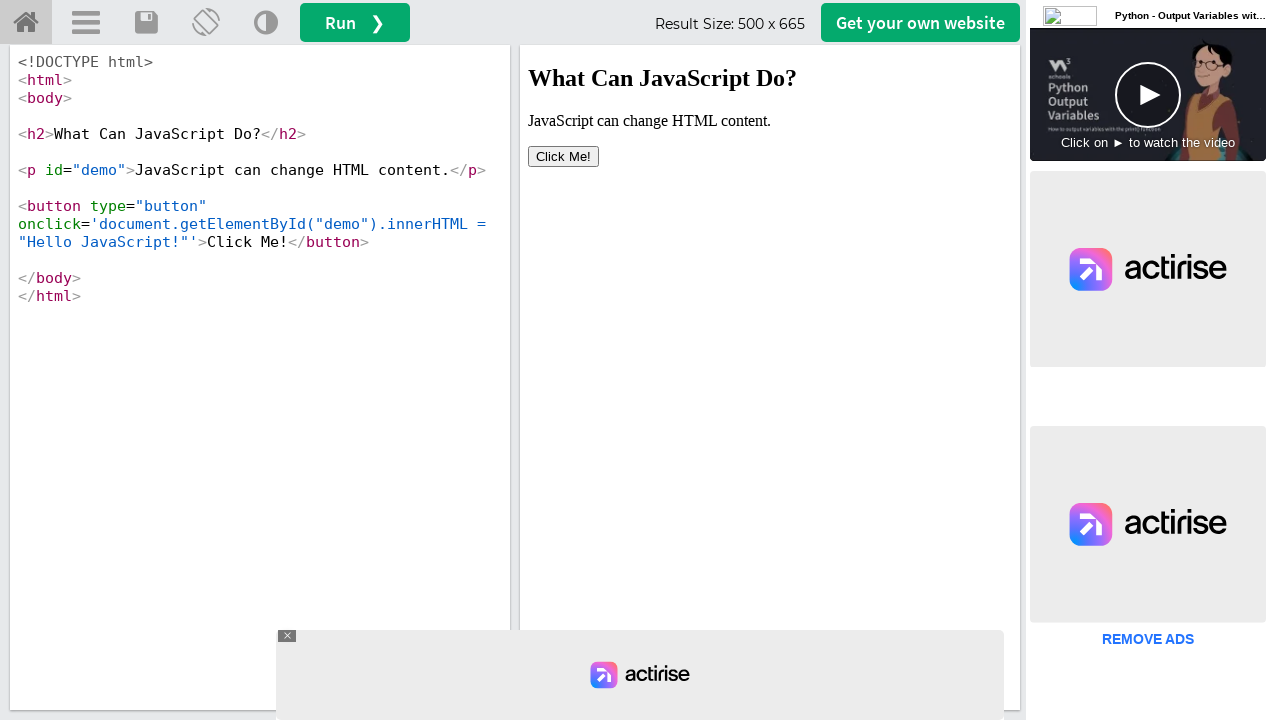

Clicked button inside the iframe at (564, 156) on #iframeResult >> internal:control=enter-frame >> button[type='button']
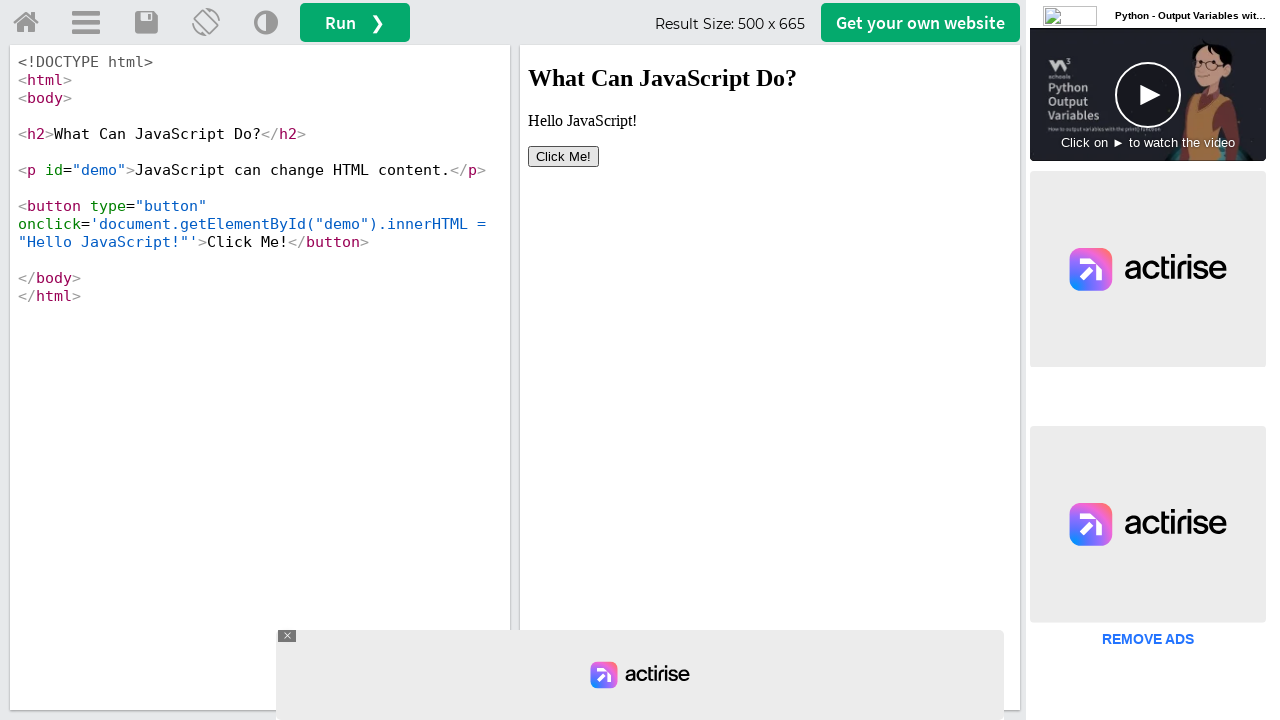

Clicked 'Change Theme' link in main content at (266, 23) on (//a[@title='Change Theme'])[1]
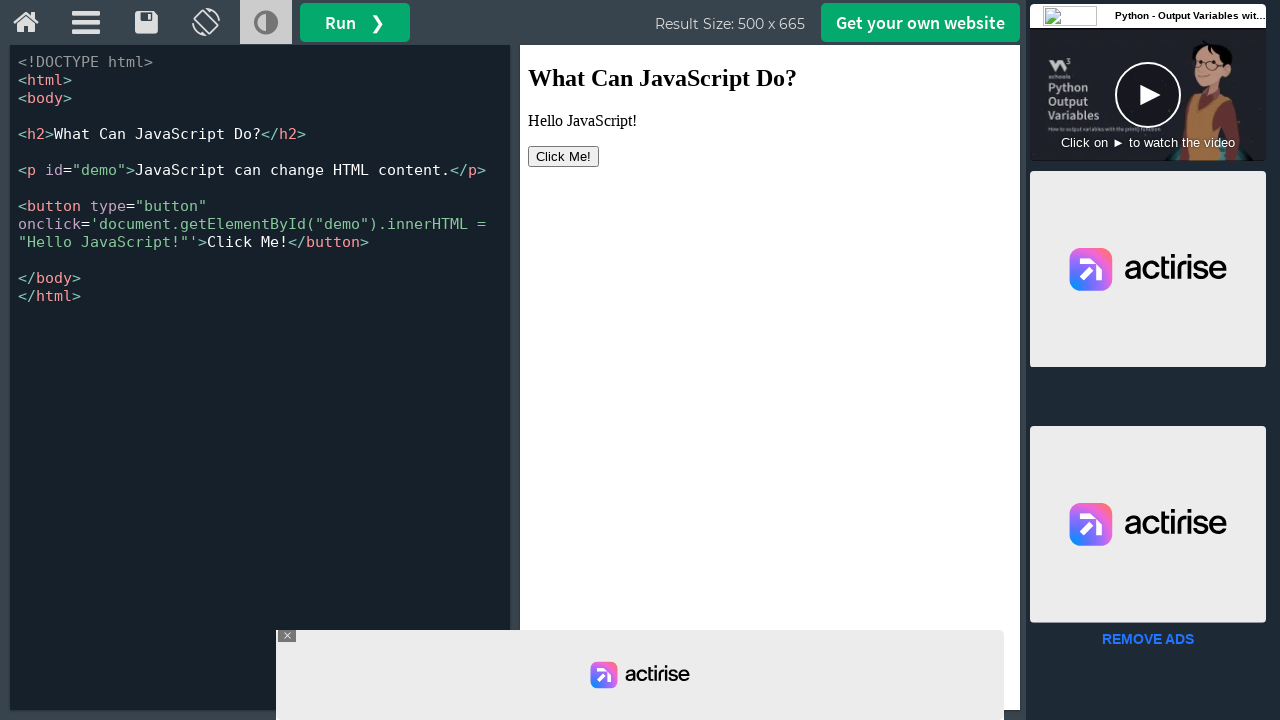

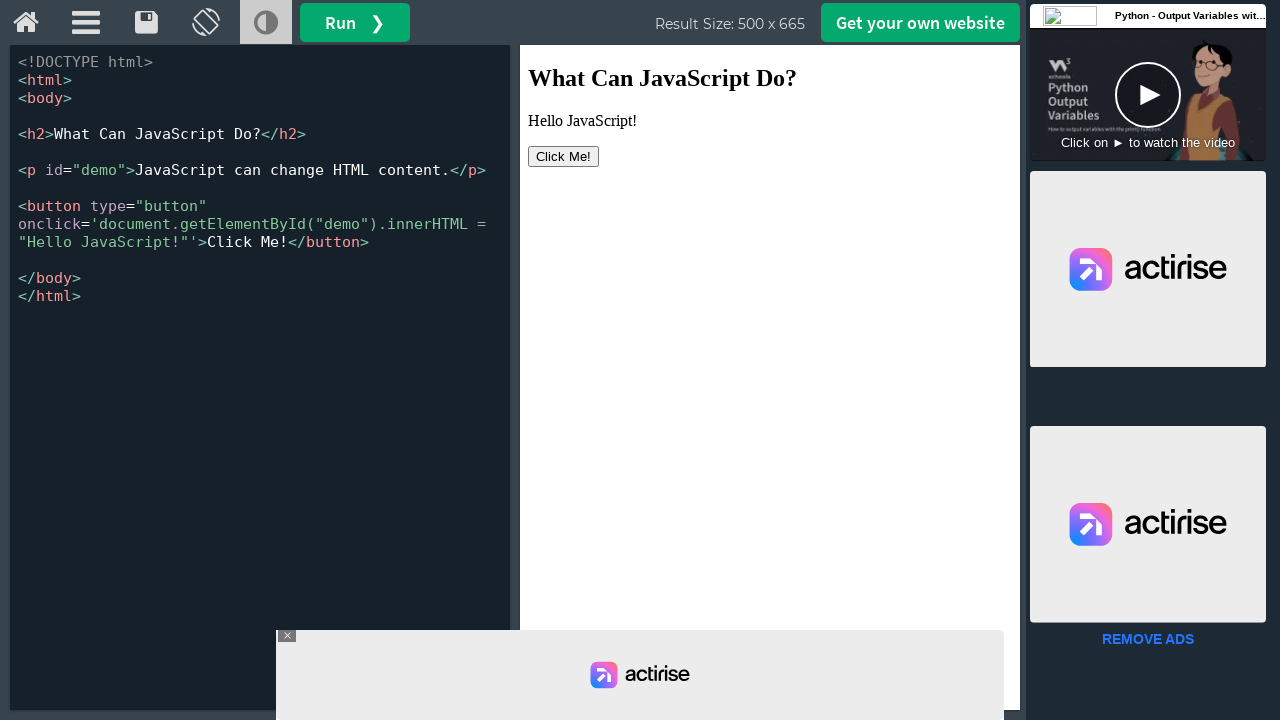